Tests a web form by entering text into a text box and clicking the submit button, then verifying the success message

Starting URL: https://www.selenium.dev/selenium/web/web-form.html

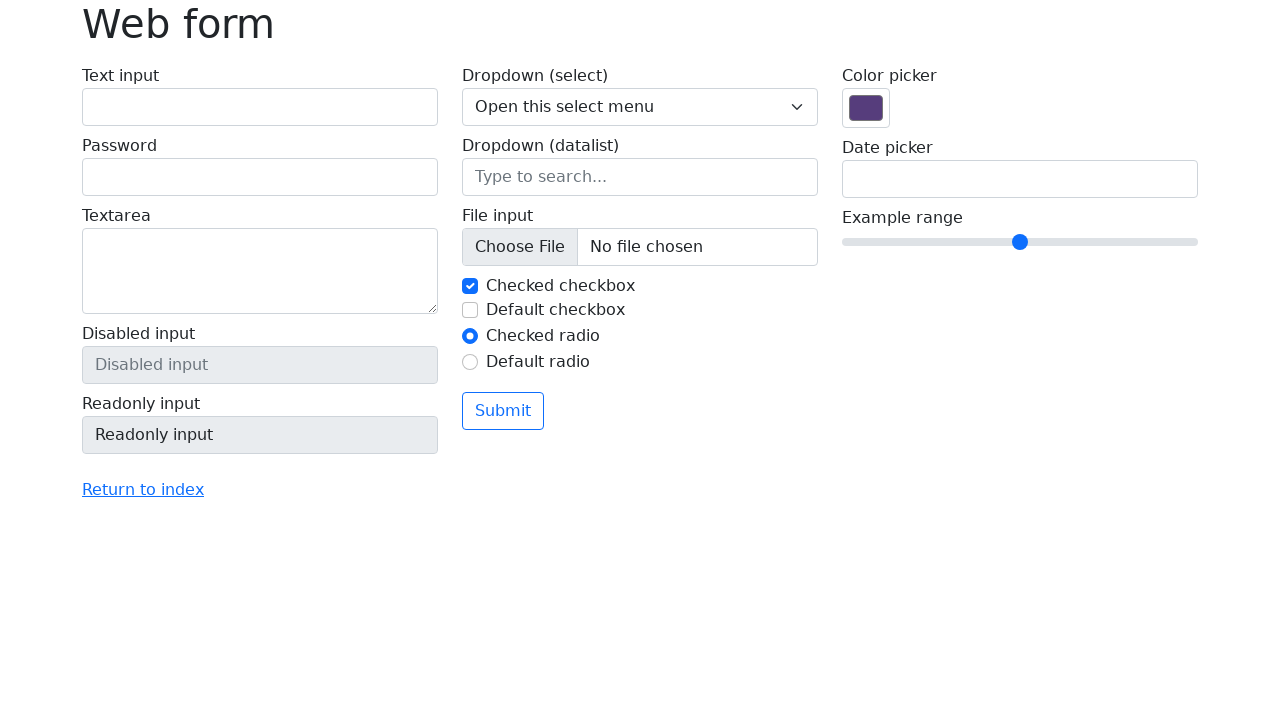

Filled text box with 'Selenium' on input[name='my-text']
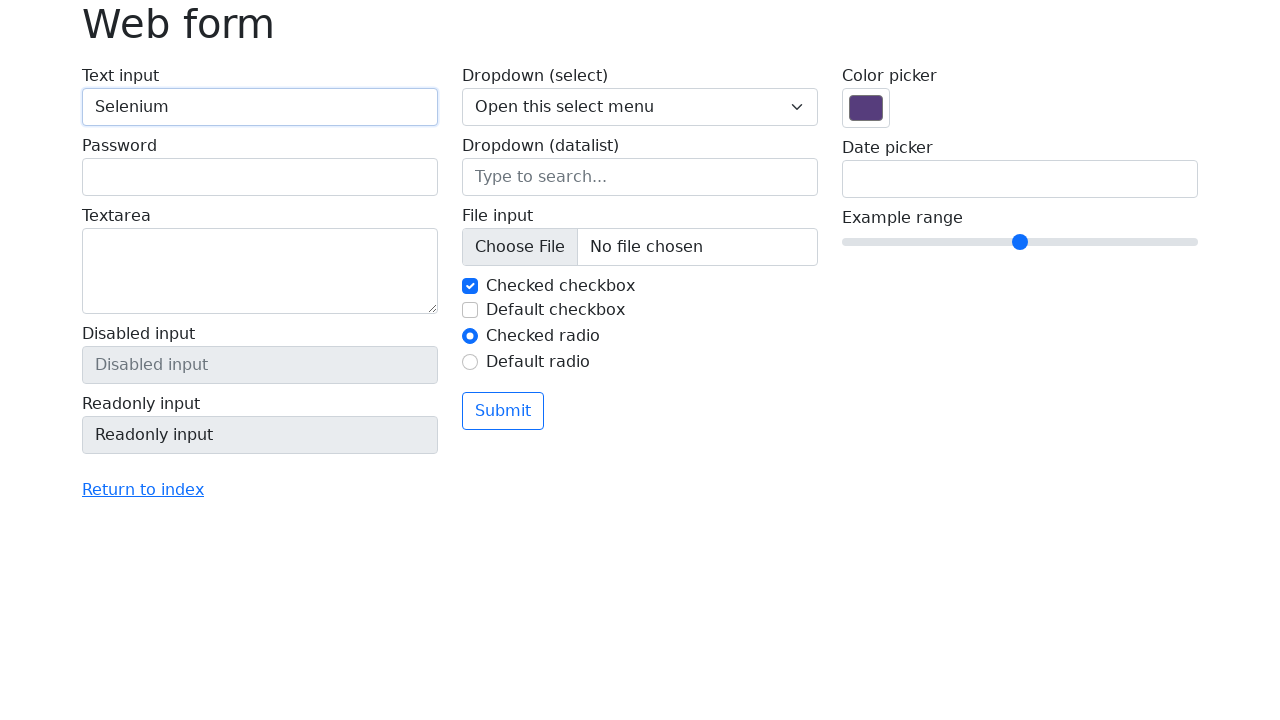

Clicked submit button at (503, 411) on button
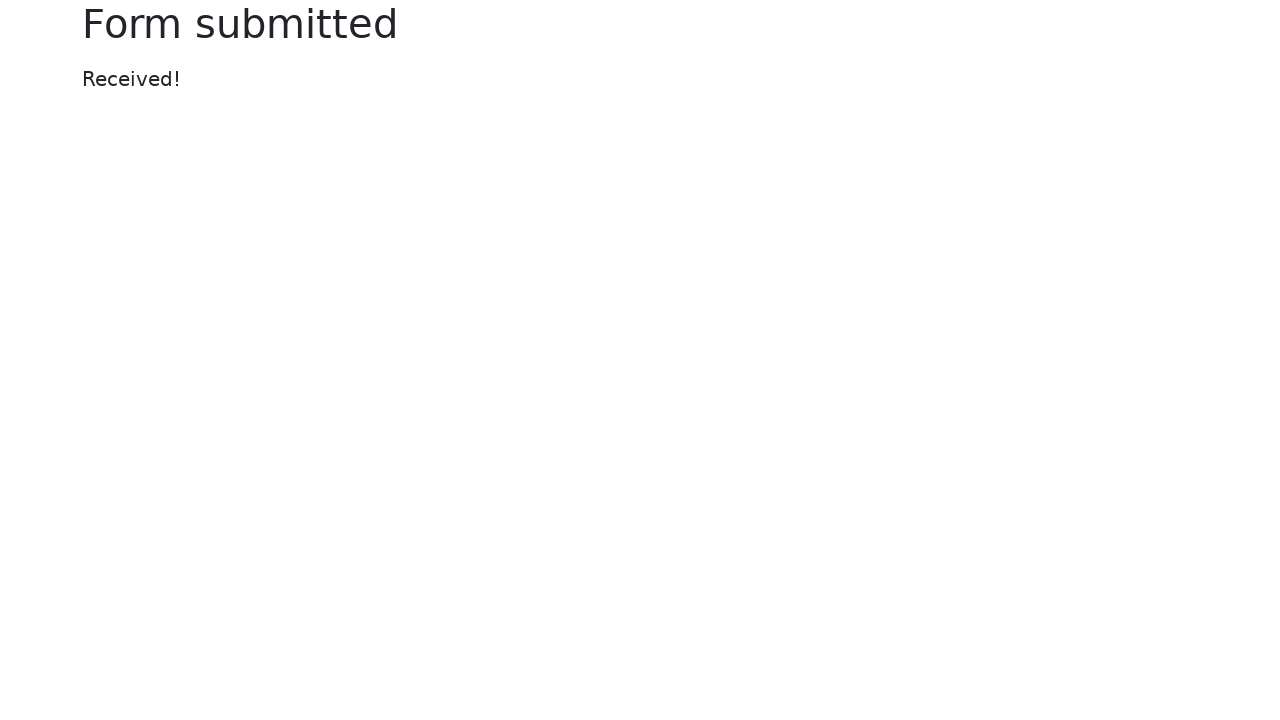

Success message appeared
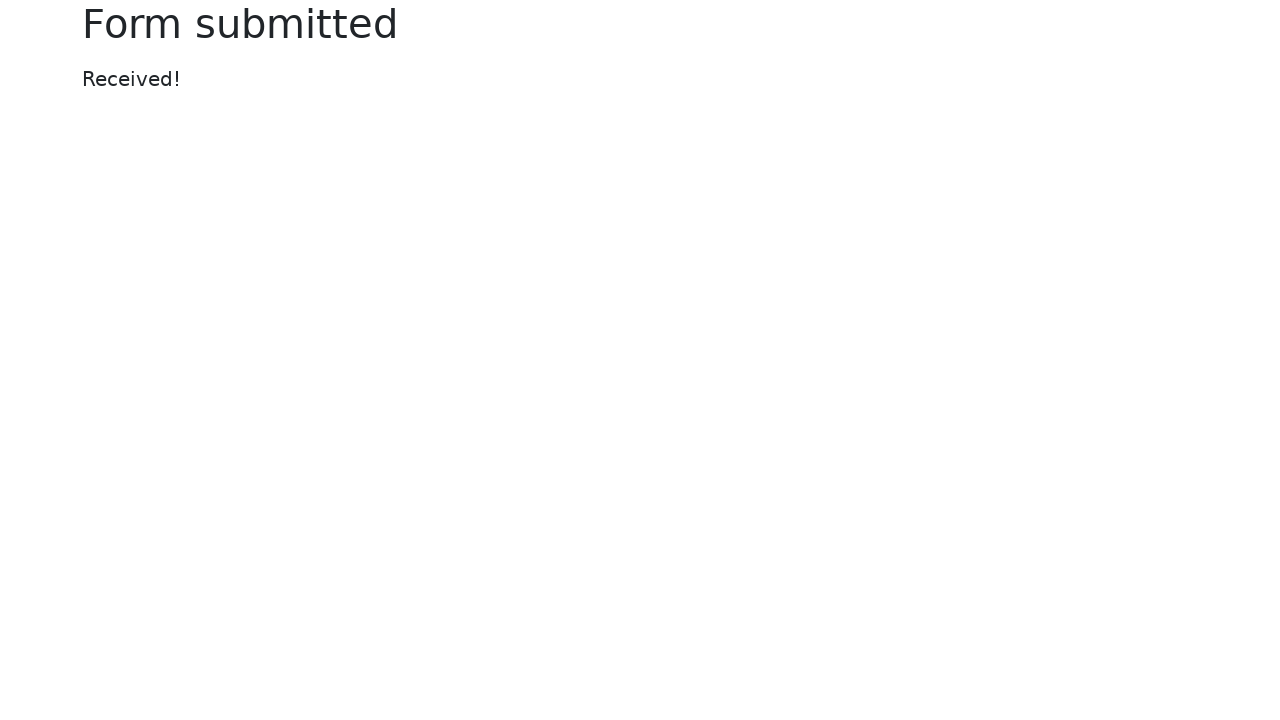

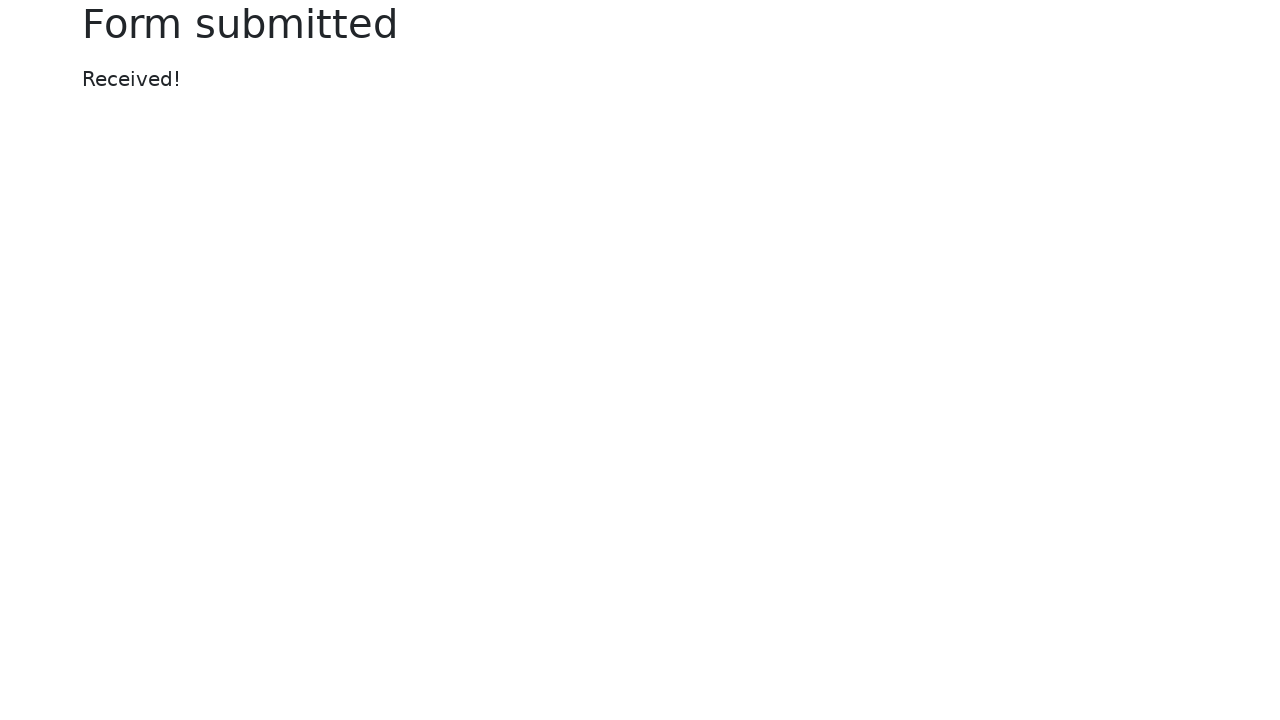